Tests handling of JavaScript popup boxes (alert, confirm, and prompt) by clicking buttons that trigger each type of popup and interacting with them using accept/dismiss methods.

Starting URL: https://chandanachaitanya.github.io/selenium-practice-site/

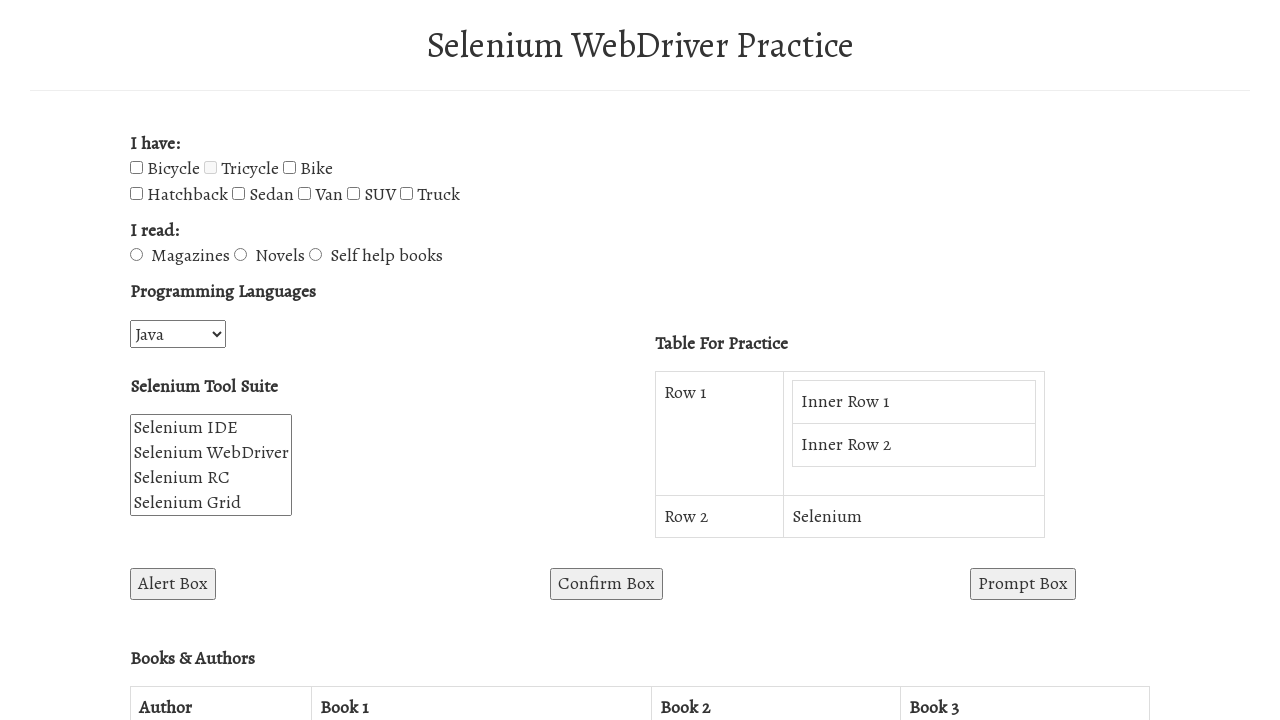

Clicked Alert Box button at (173, 584) on #alertBox
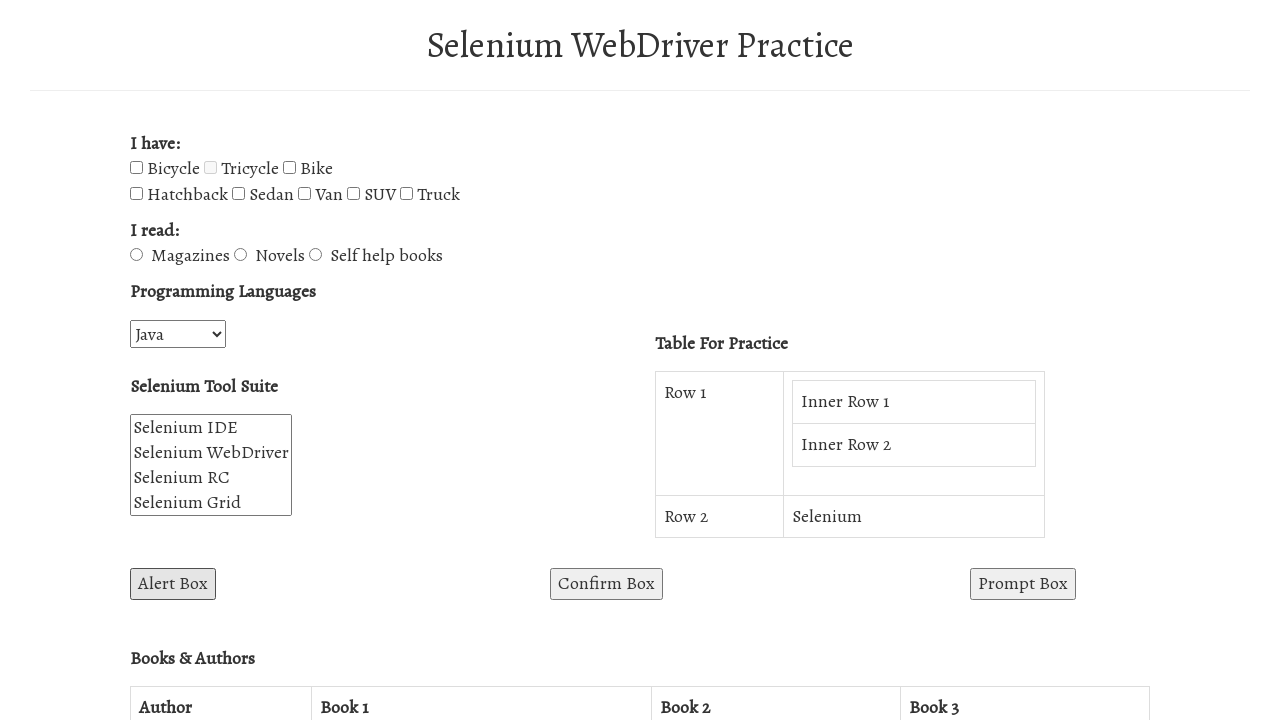

Located alert dialog element
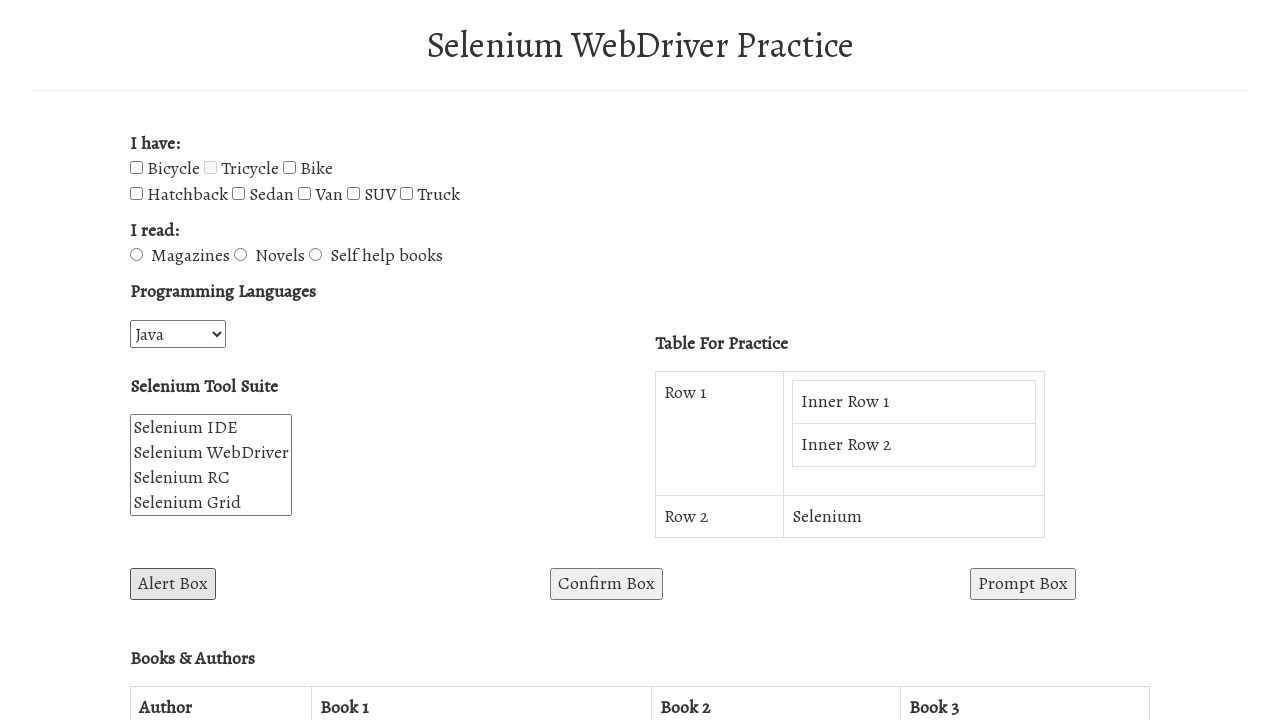

Set up dialog handler to accept alerts
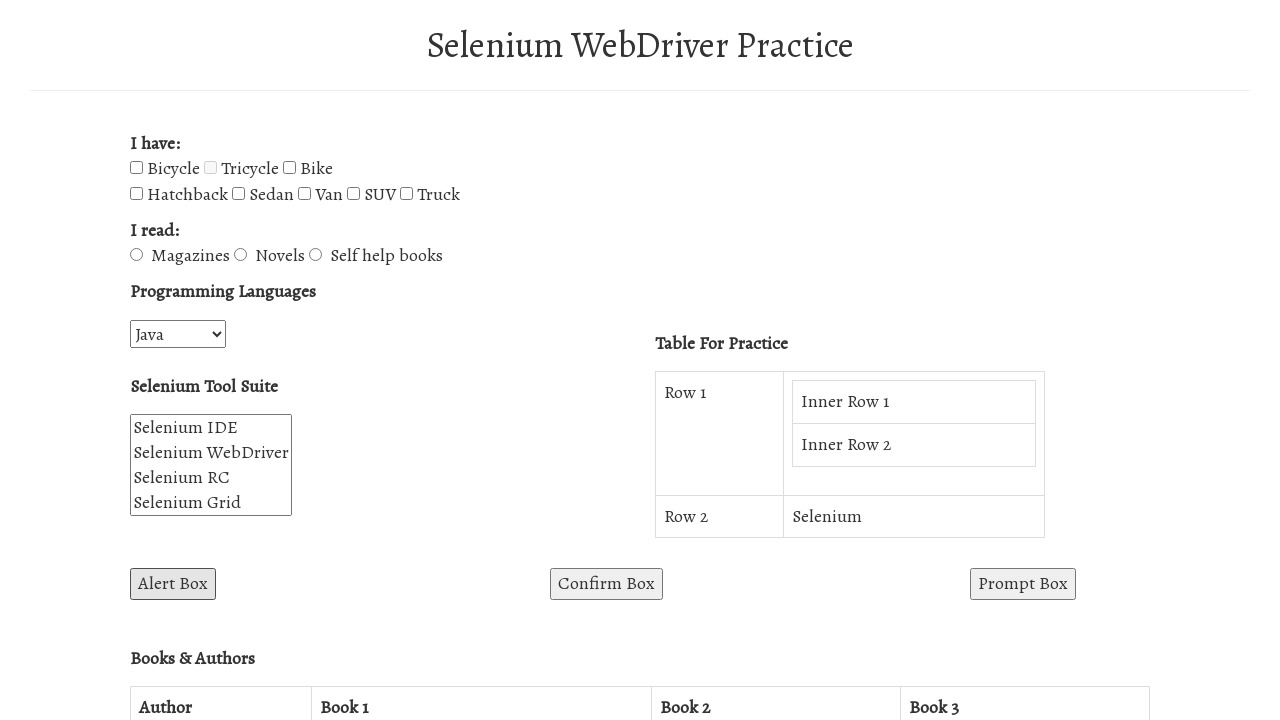

Clicked Alert Box button again to trigger alert at (173, 584) on #alertBox
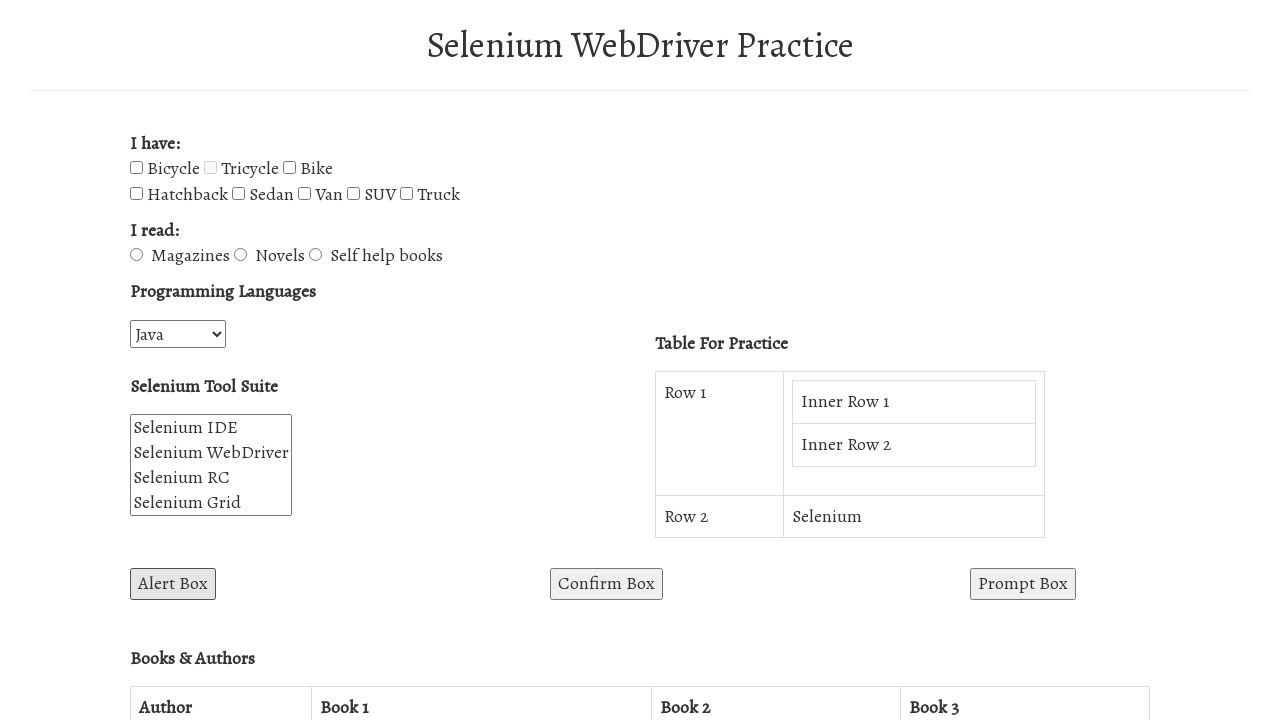

Waited 2 seconds for alert handling
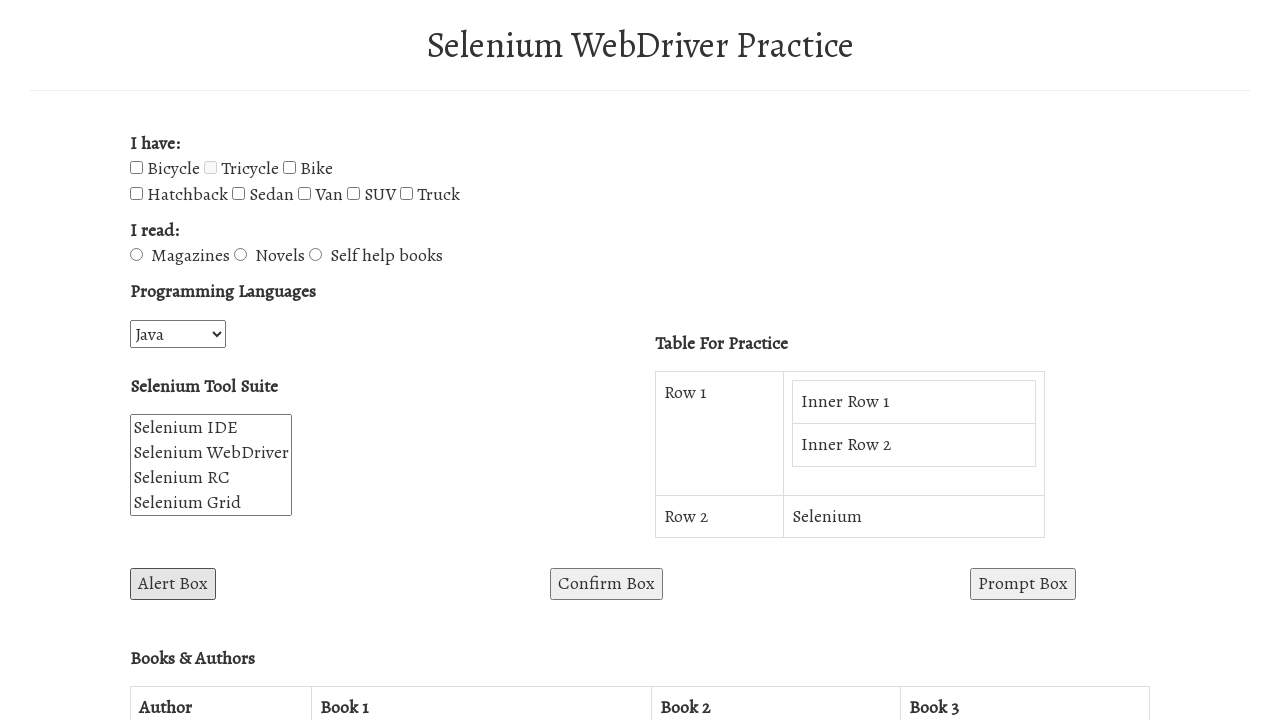

Set up dialog handler to dismiss confirm dialogs
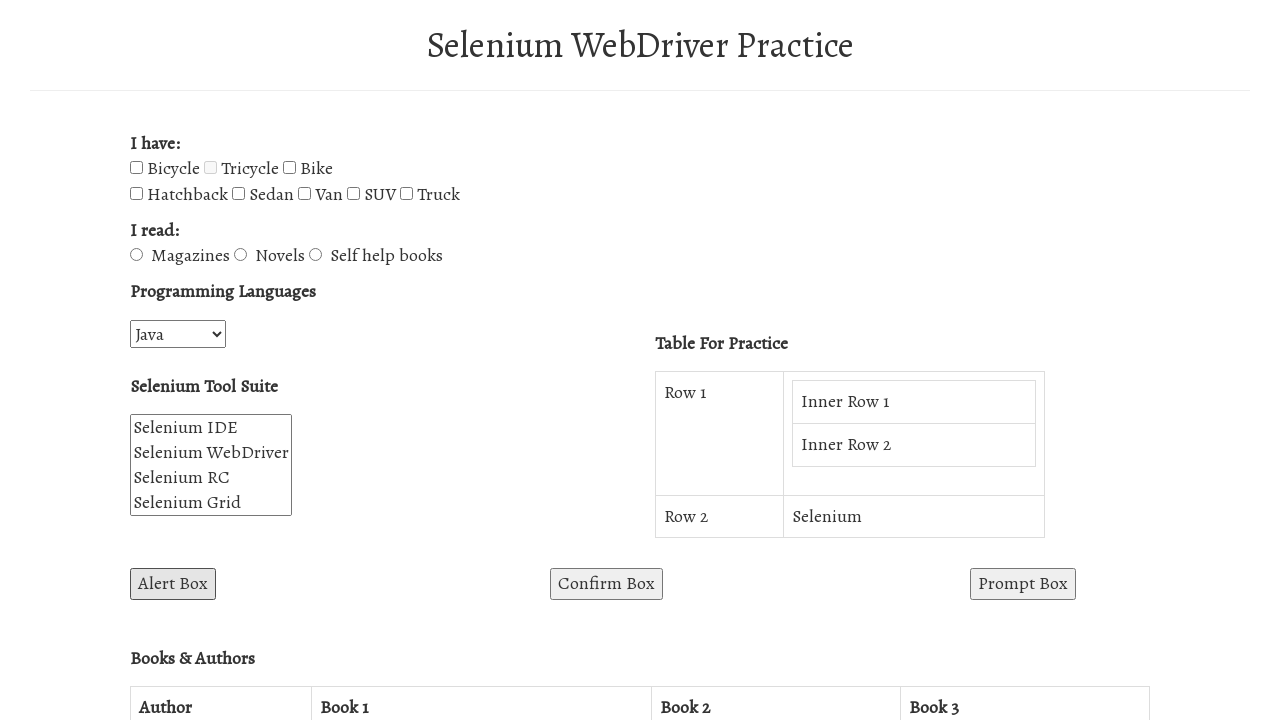

Clicked Confirm Box button to trigger confirm dialog at (606, 584) on #confirmBox
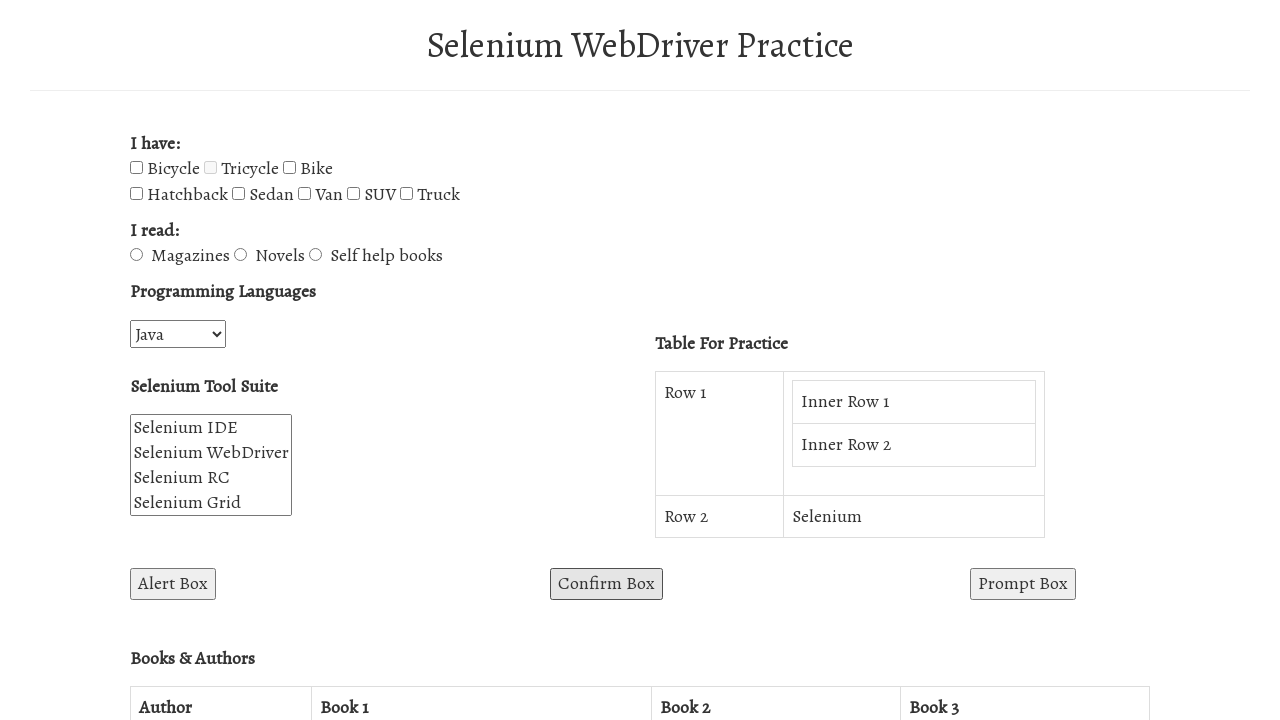

Waited 2 seconds for confirm dialog handling
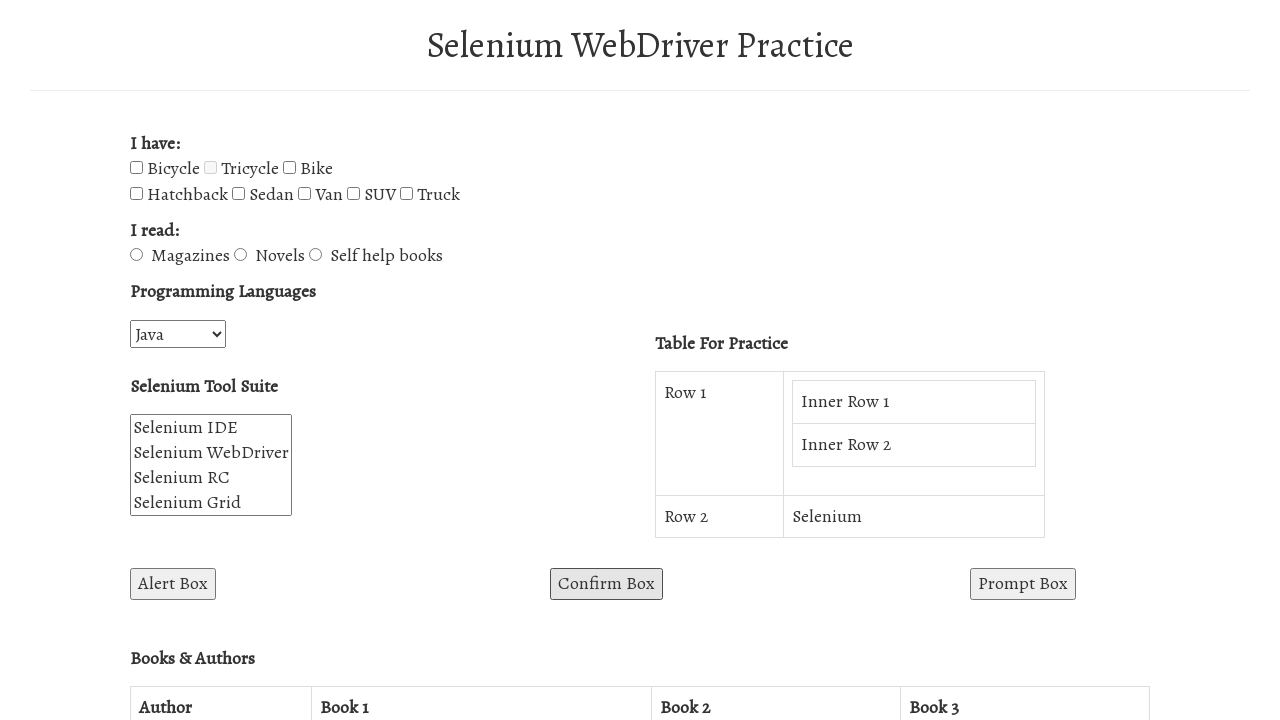

Set up dialog handler to accept prompt dialogs
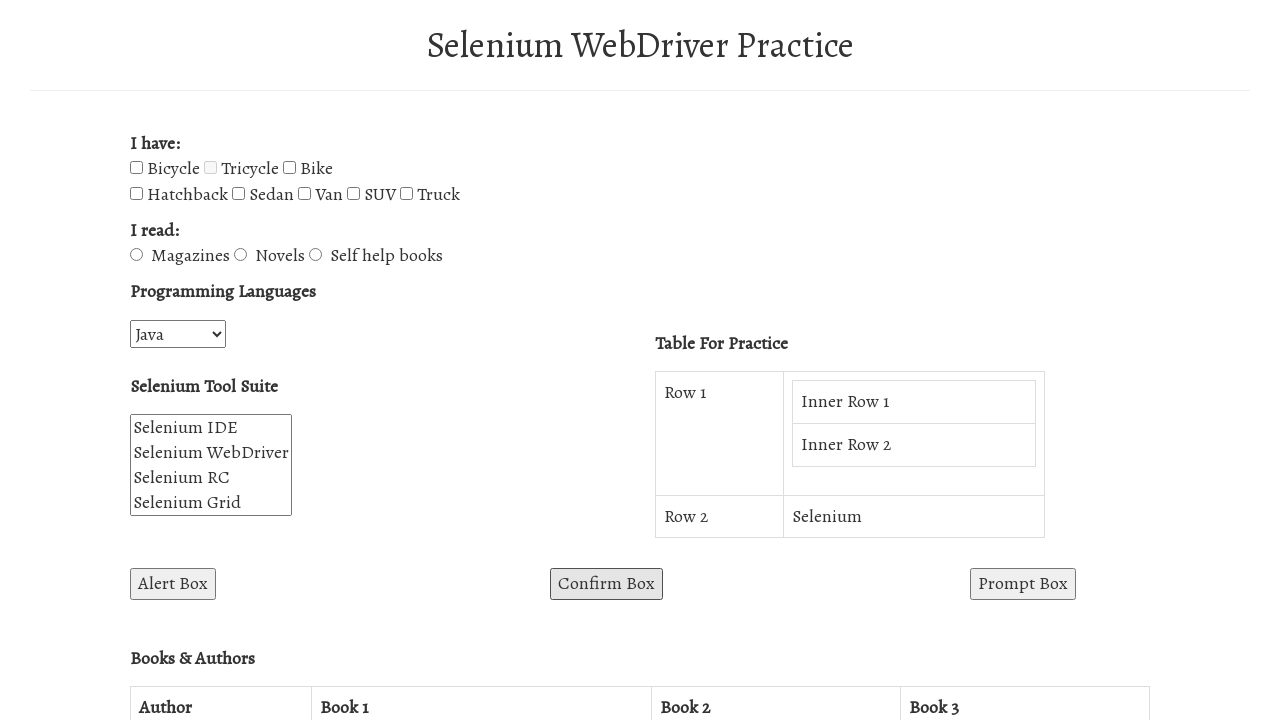

Clicked Prompt Box button to trigger prompt dialog at (1023, 584) on xpath=/html/body/form/div[4]/div[3]/button
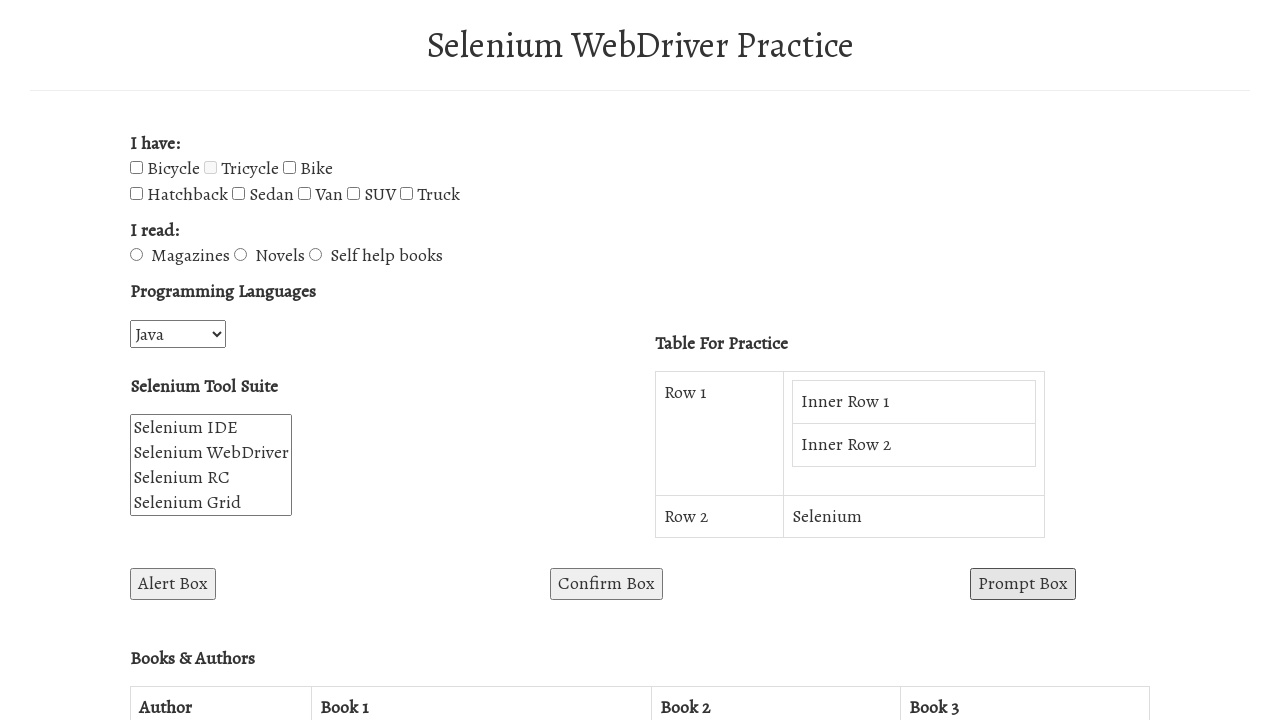

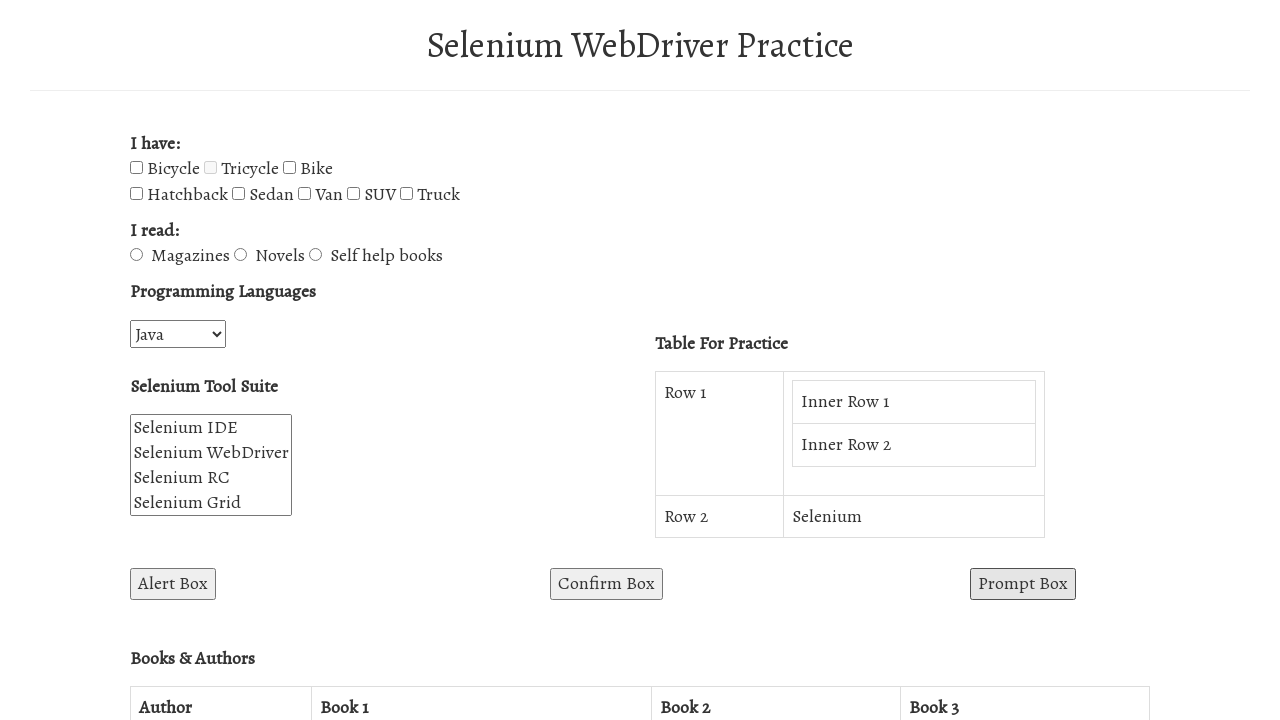